Tests password length validation by entering passwords with less than 6 characters

Starting URL: https://alada.vn/tai-khoan/dang-ky.html

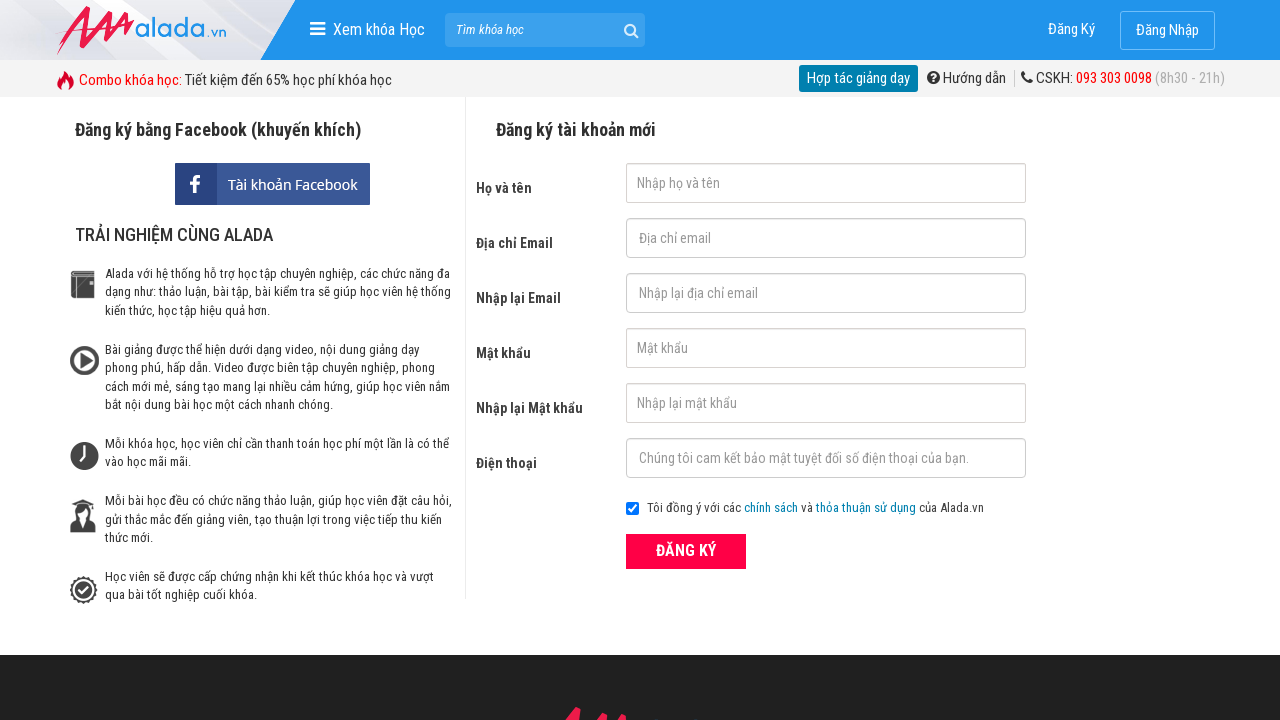

Filled first name field with 'Tran Van A' on #txtFirstname
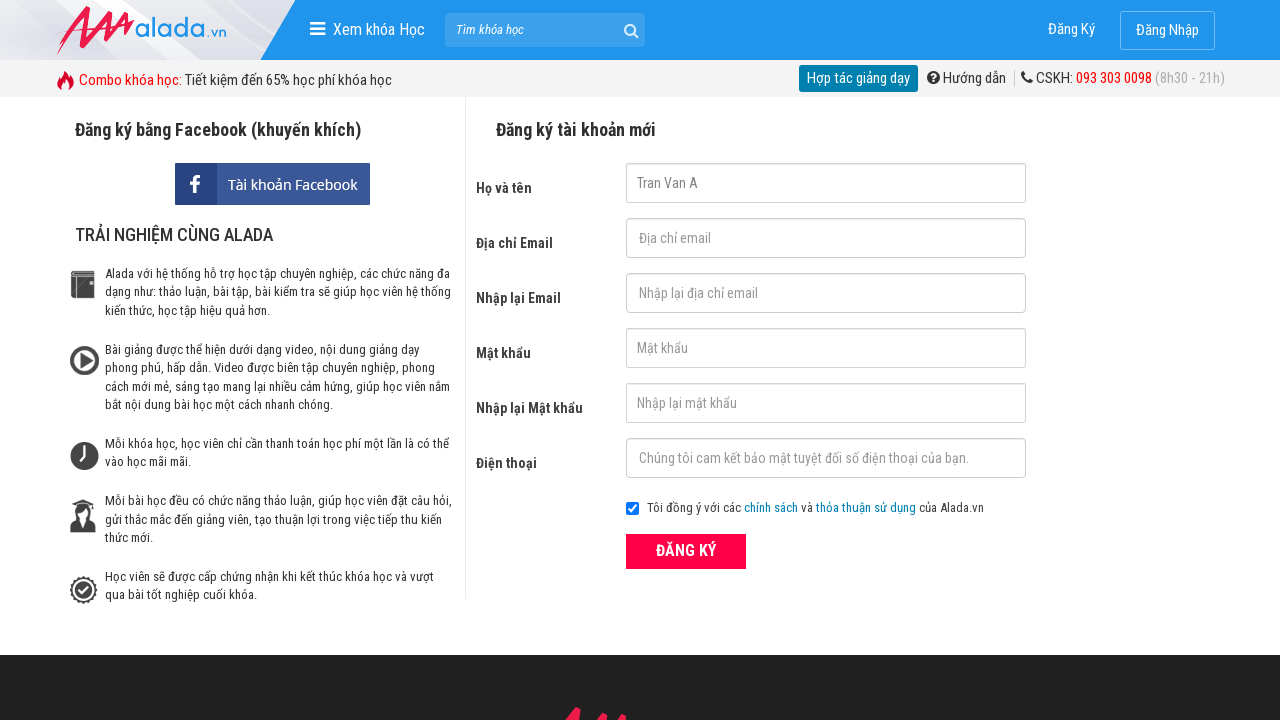

Filled email field with 'tranvana@gmail.com' on #txtEmail
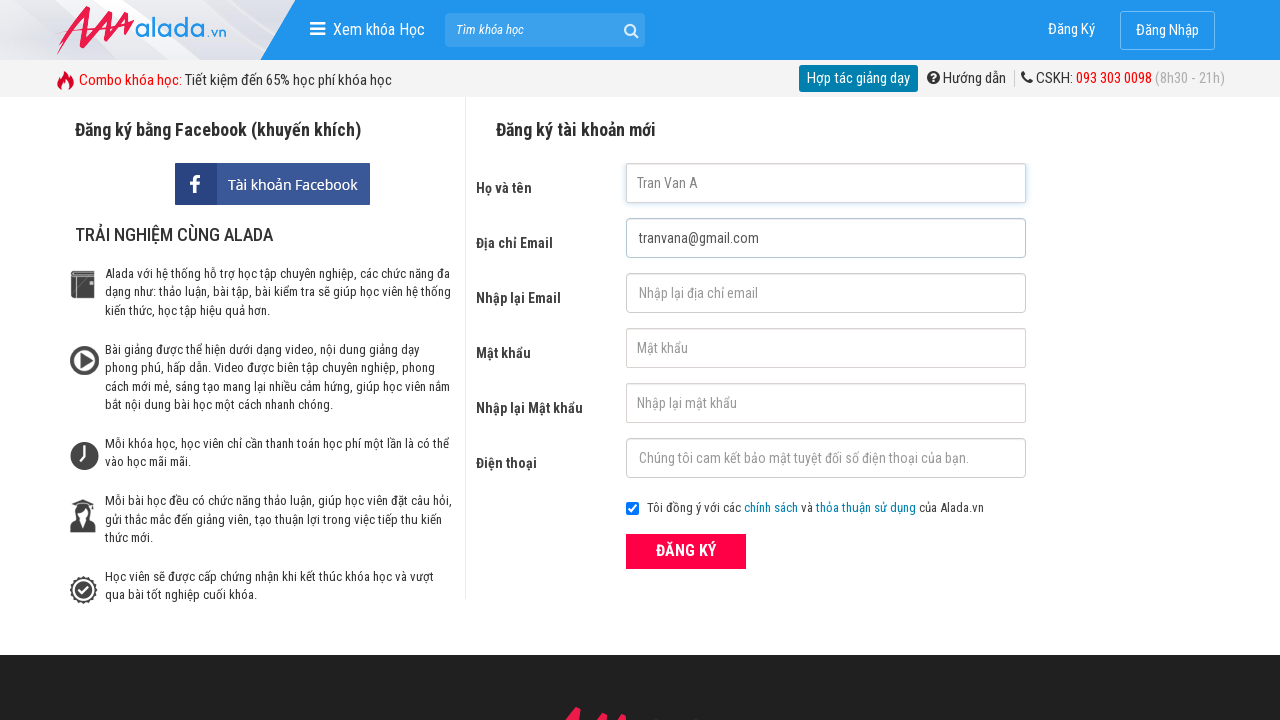

Filled confirm email field with 'tranvana@gmail.com' on #txtCEmail
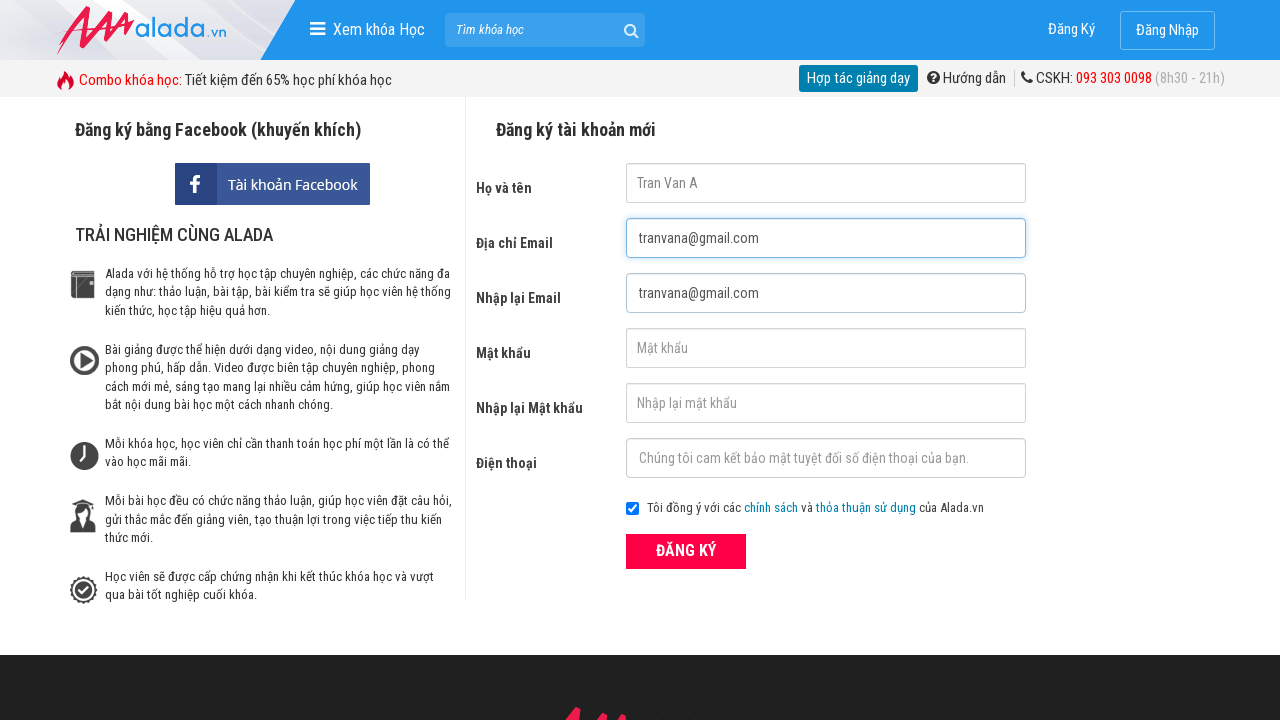

Filled password field with 'TVA' (3 characters - less than minimum 6) on #txtPassword
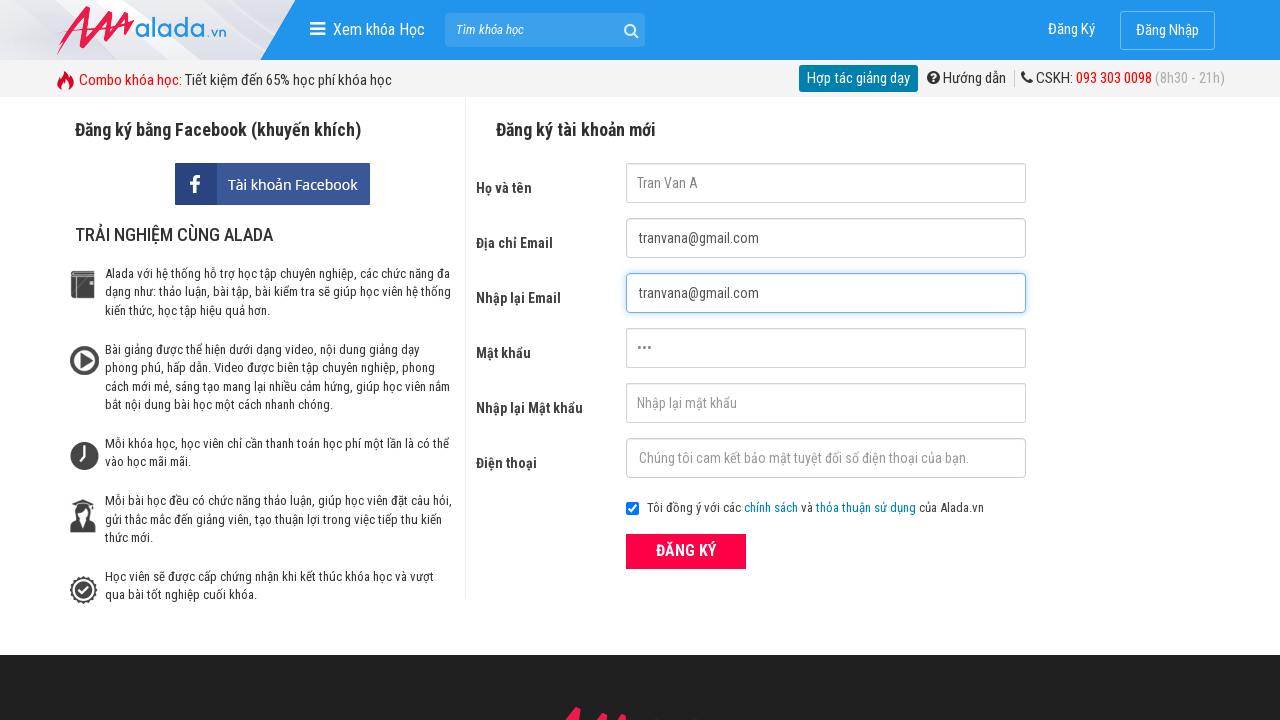

Filled confirm password field with 'TVA' (3 characters - less than minimum 6) on #txtCPassword
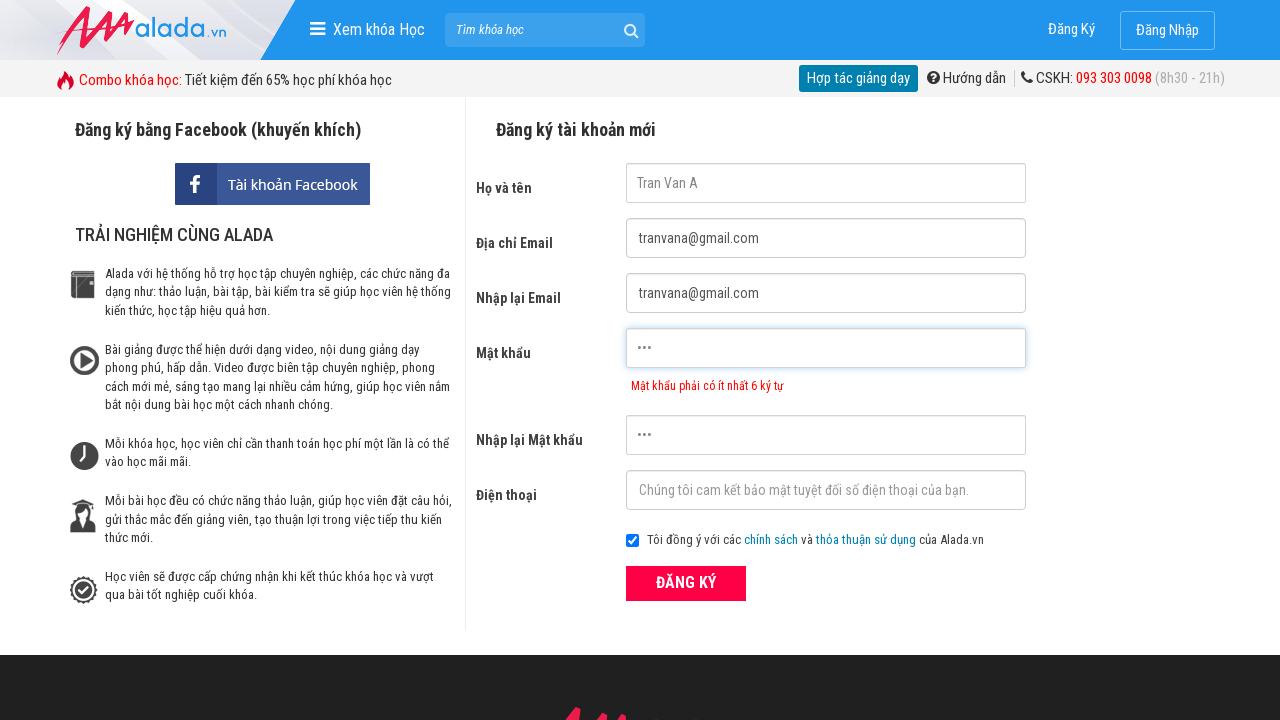

Filled phone field with '0933283910' on #txtPhone
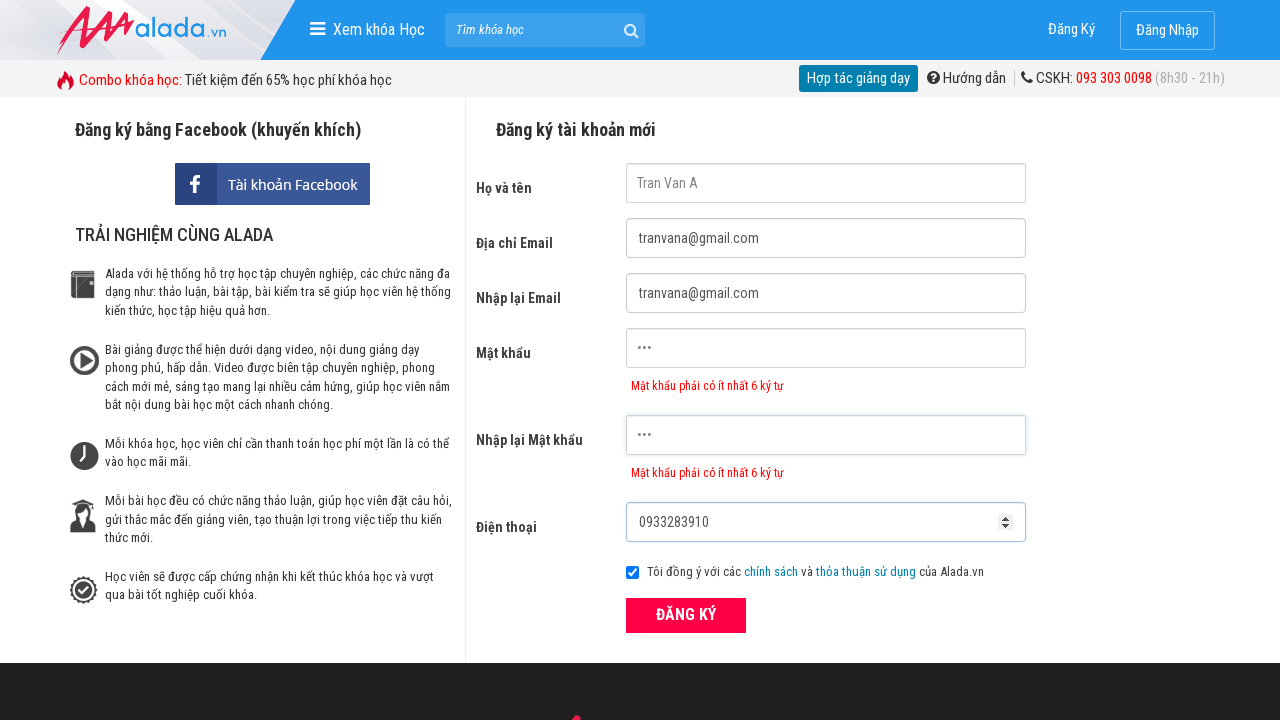

Clicked register button to submit form at (686, 615) on button[type='submit']
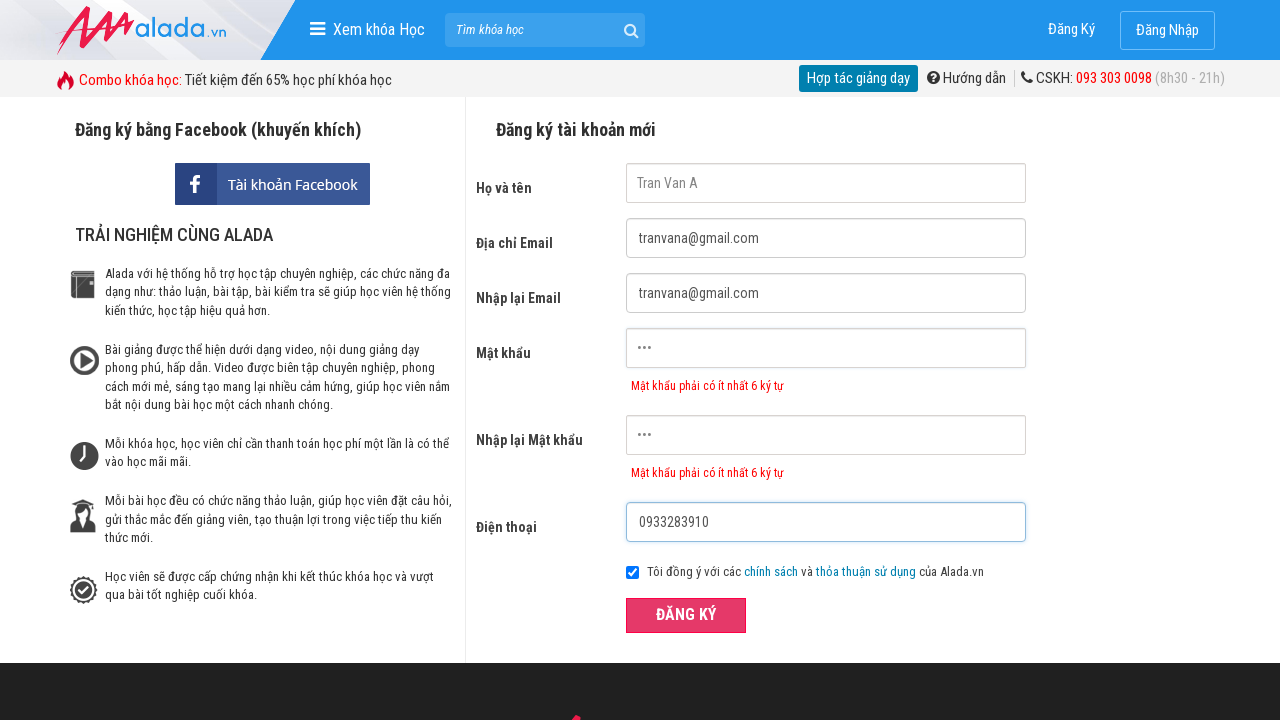

Password error message appeared for insufficient length
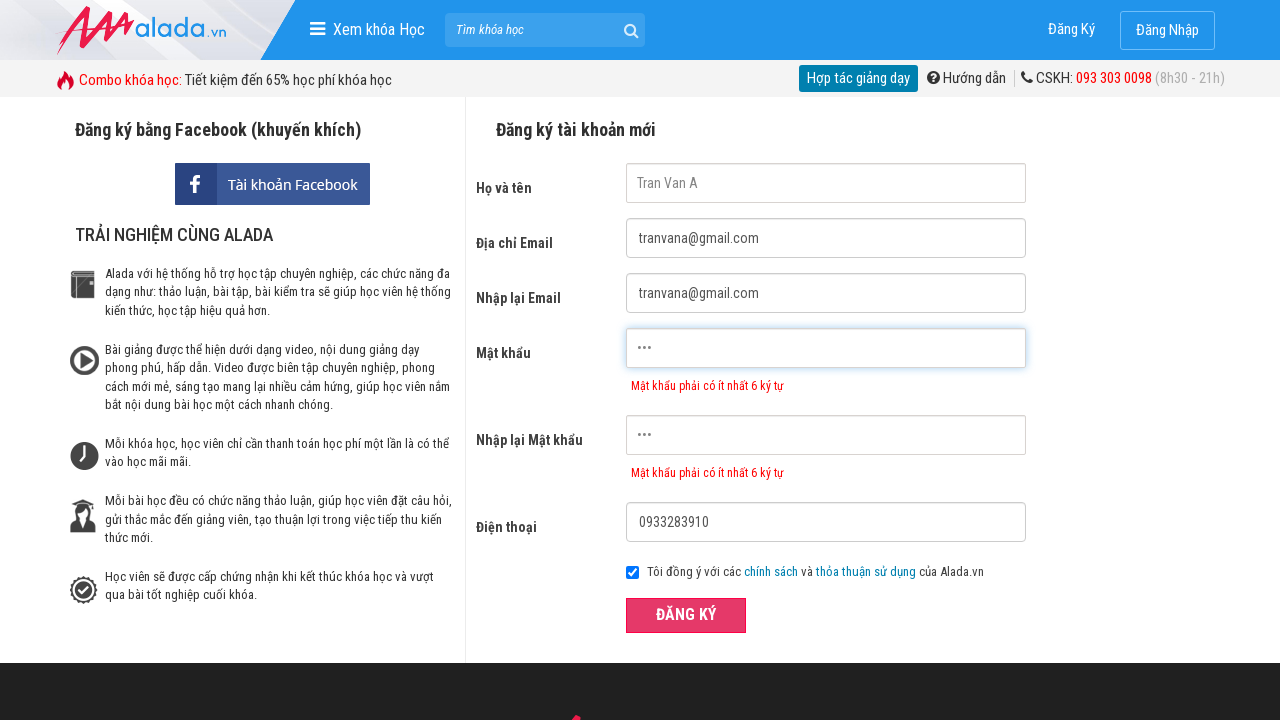

Confirm password error message appeared for insufficient length
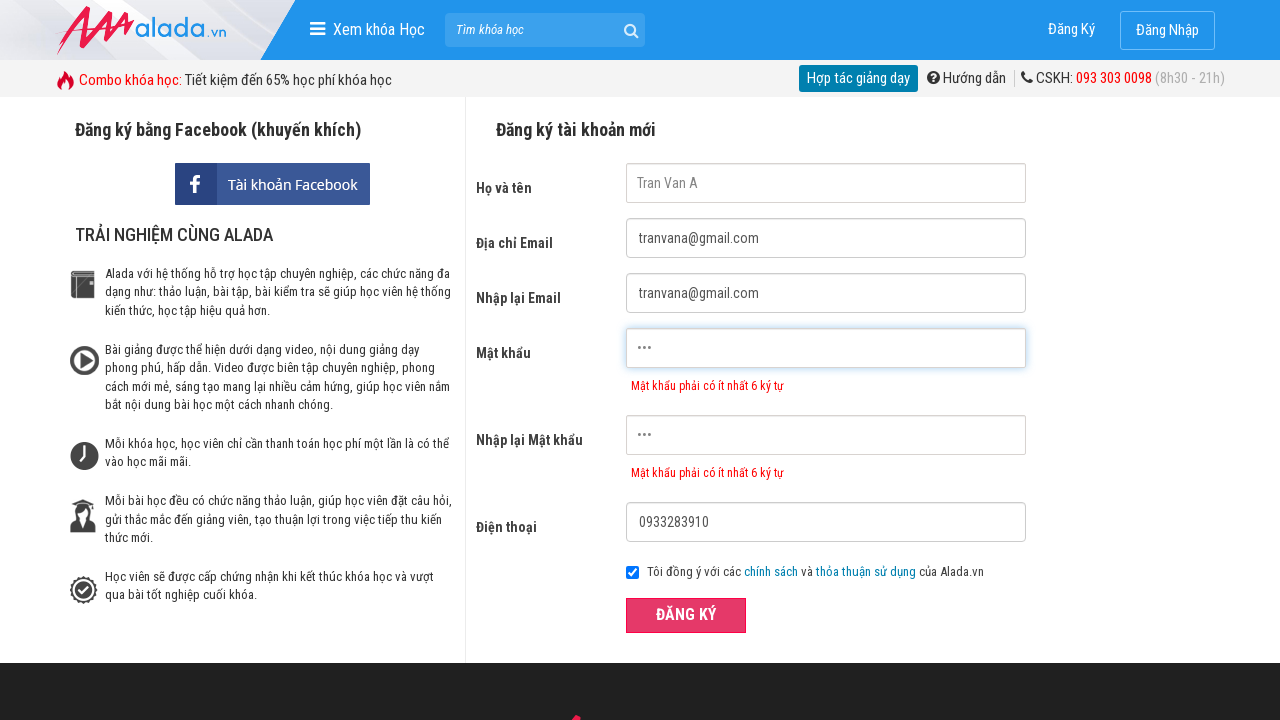

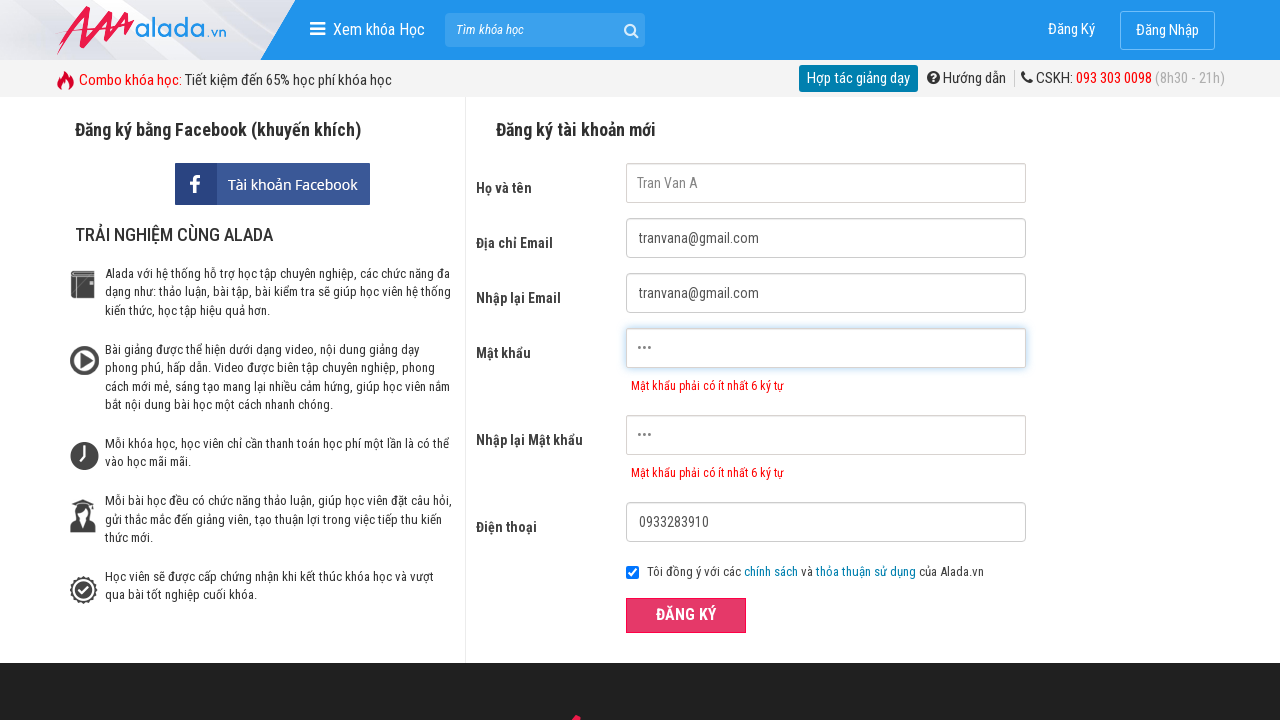